Tests mouse hover interaction on navigation menu by hovering over a menu item and clicking on a submenu link for "小程序" (Mini Programs)

Starting URL: https://www.imooc.com/

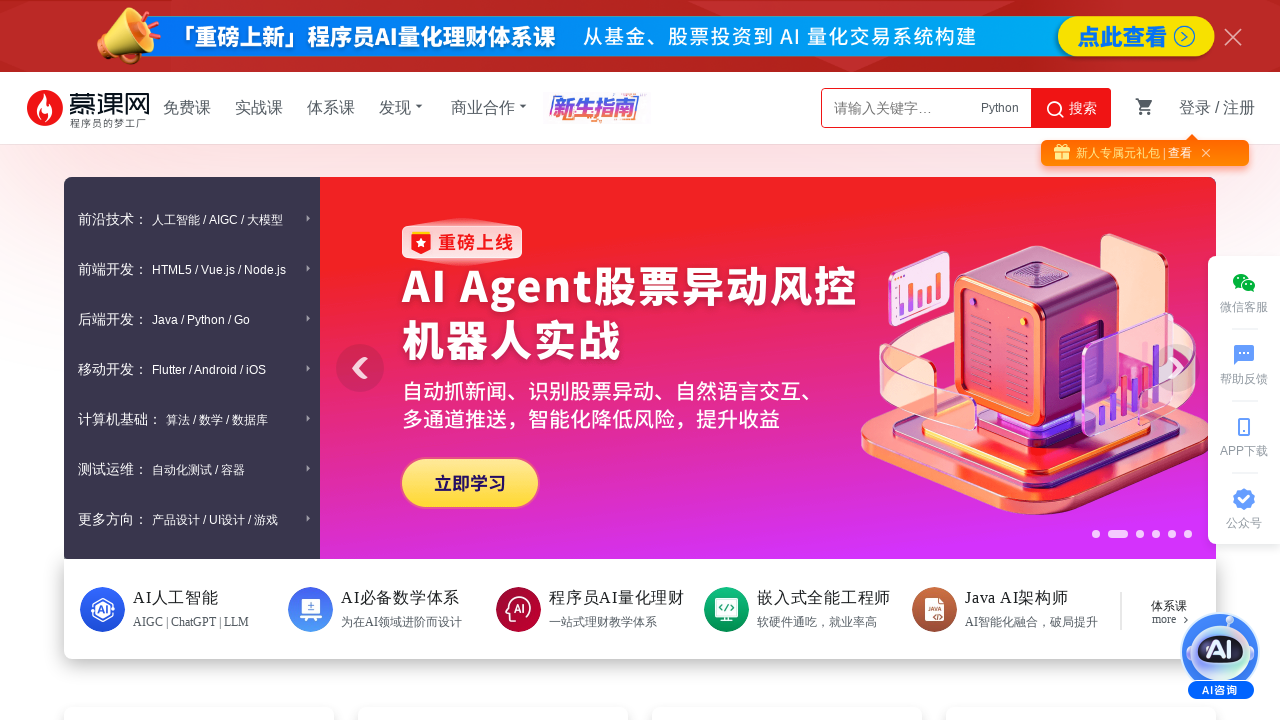

Navigated to https://www.imooc.com/
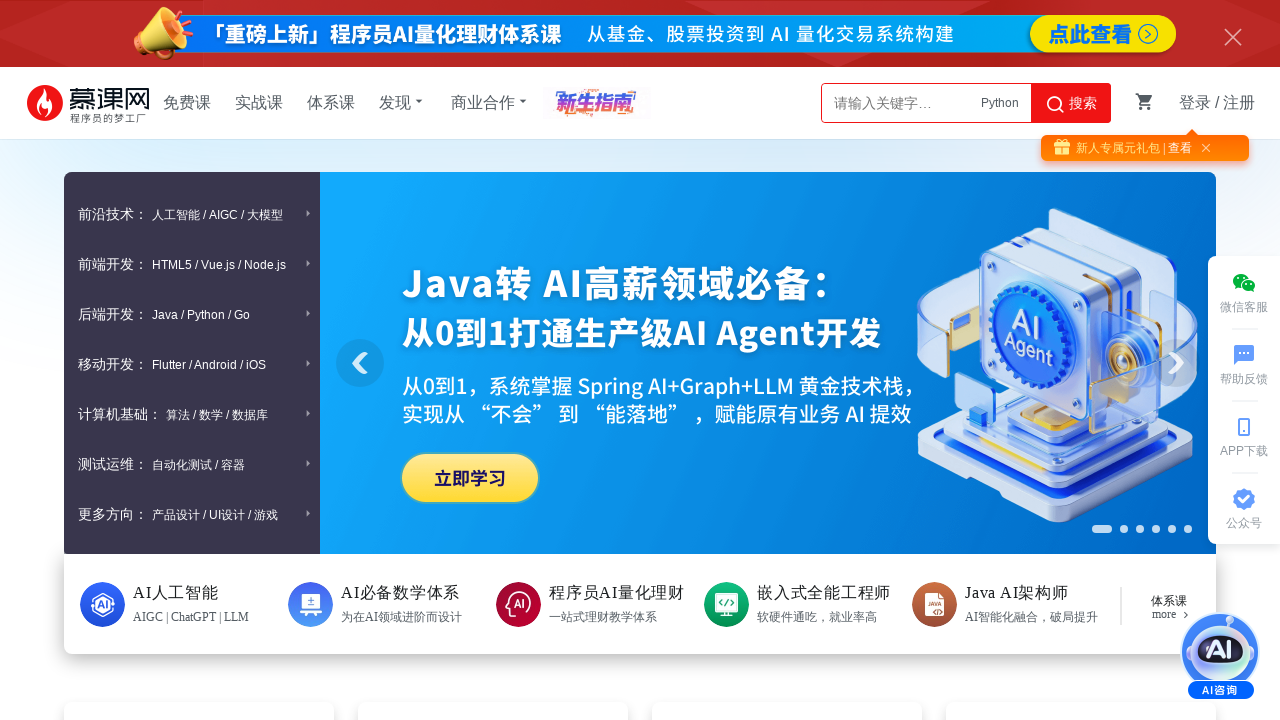

Located all navigation menu items
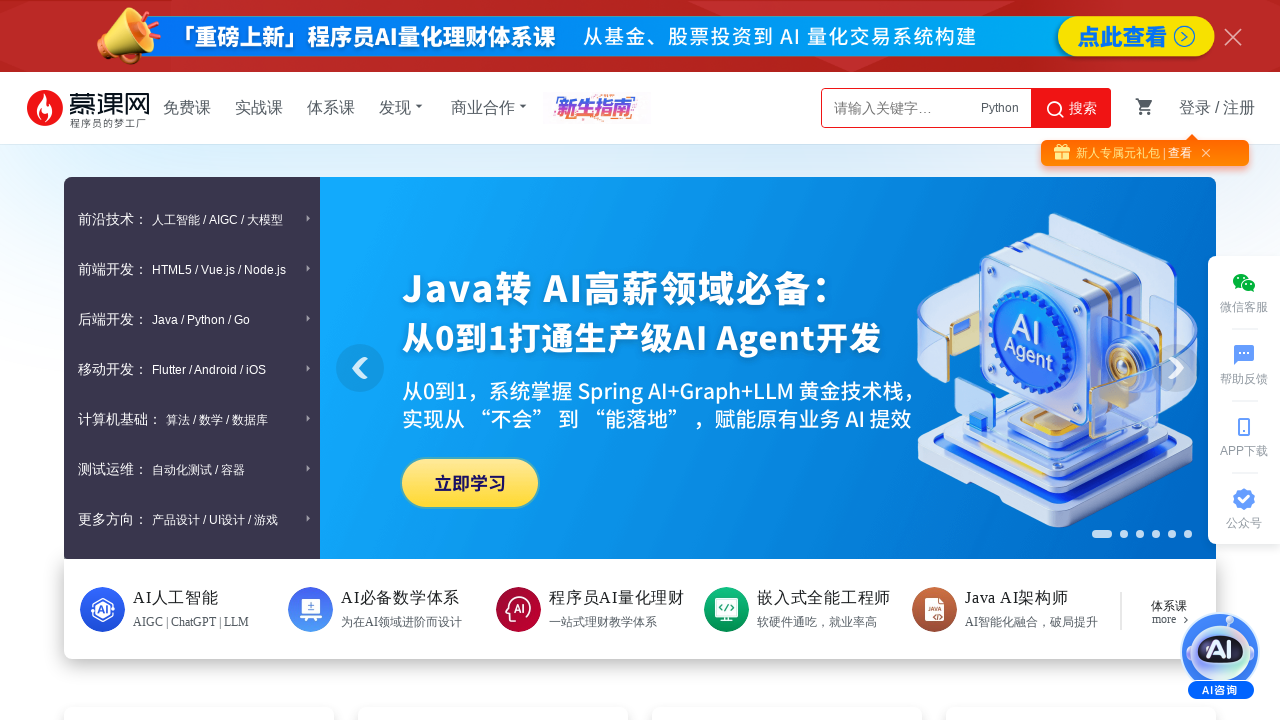

Selected the second menu item (Mobile category)
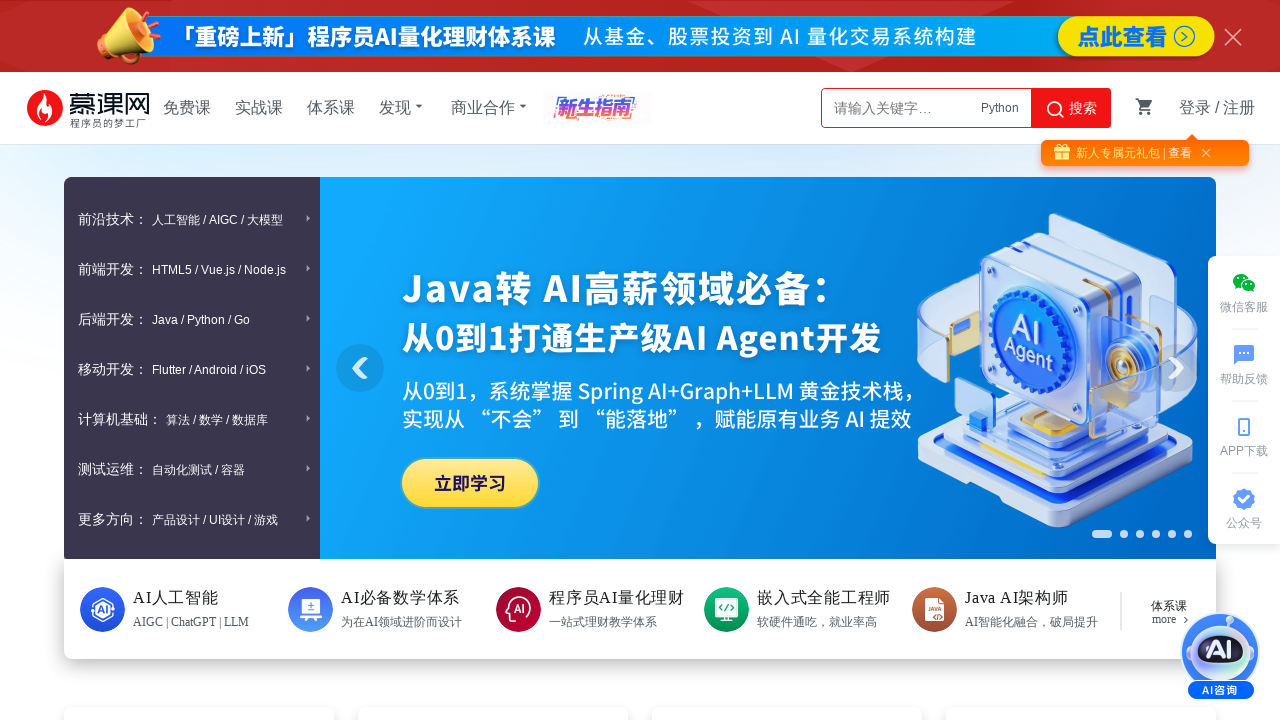

Hovered over the Mobile category menu item to reveal submenu at (192, 269) on .item >> nth=1
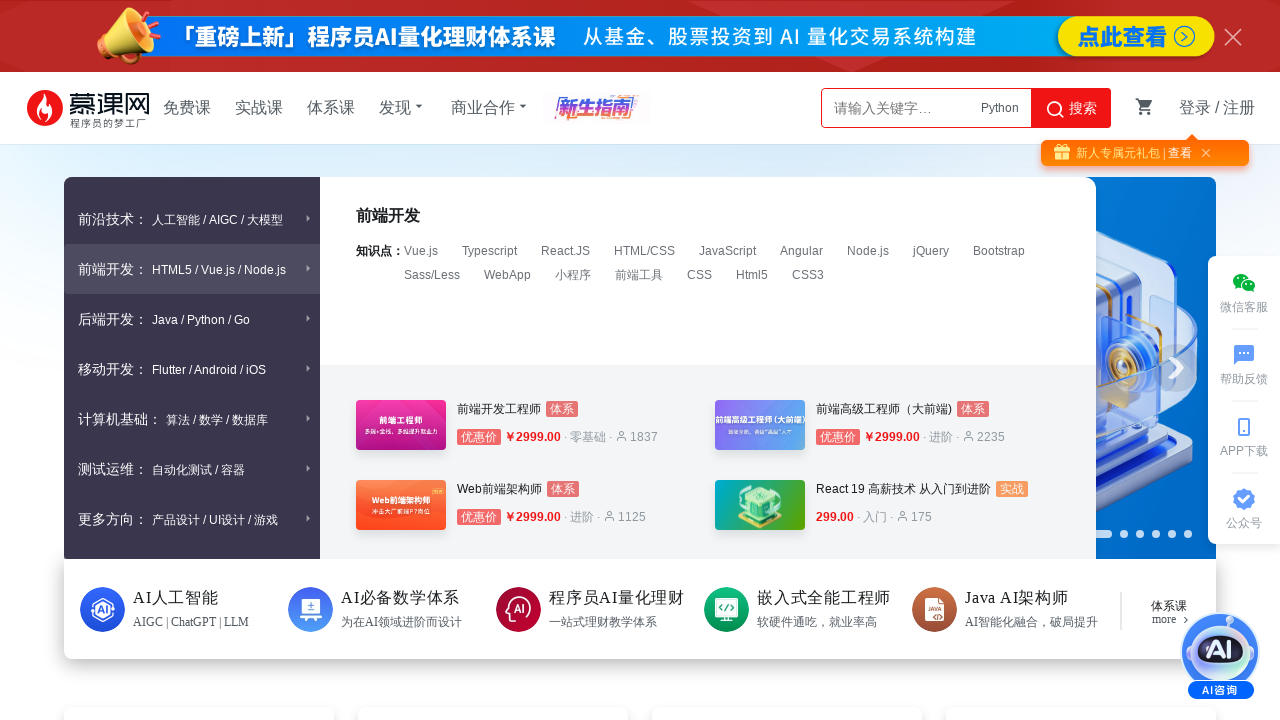

Waited 1000ms for submenu to appear
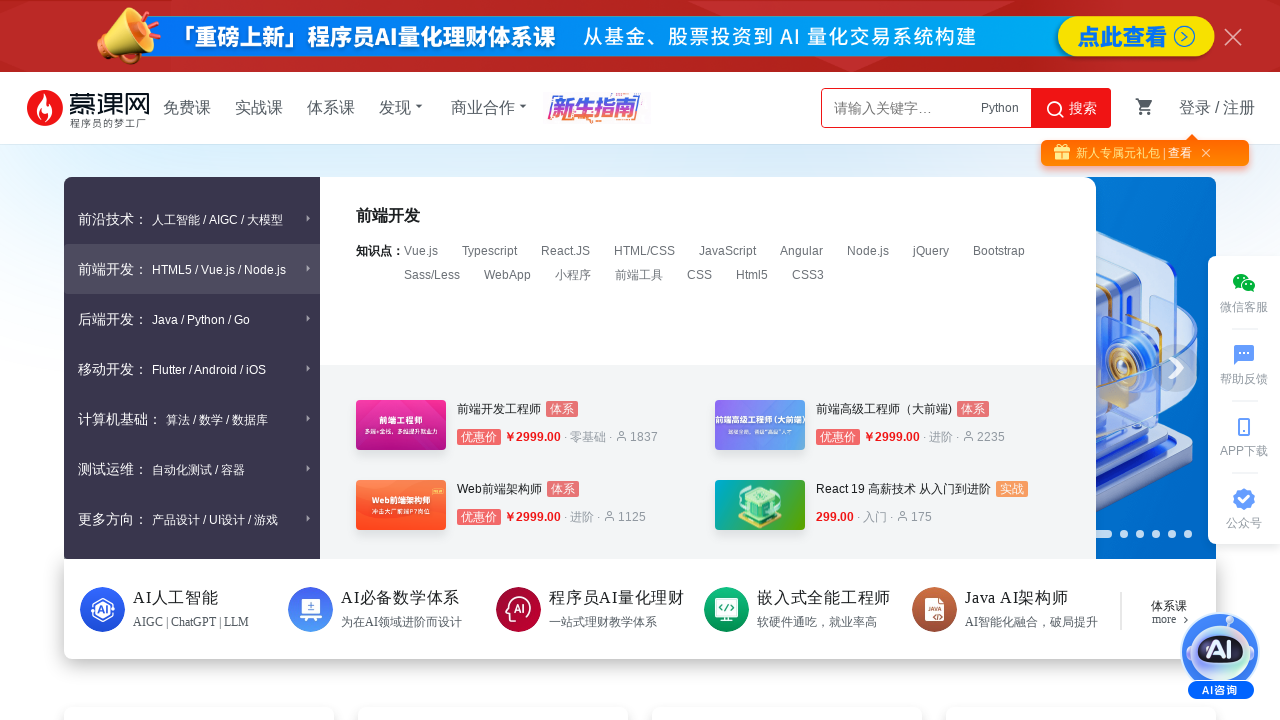

Clicked on '小程序' (Mini Programs) submenu link at (573, 275) on text=小程序
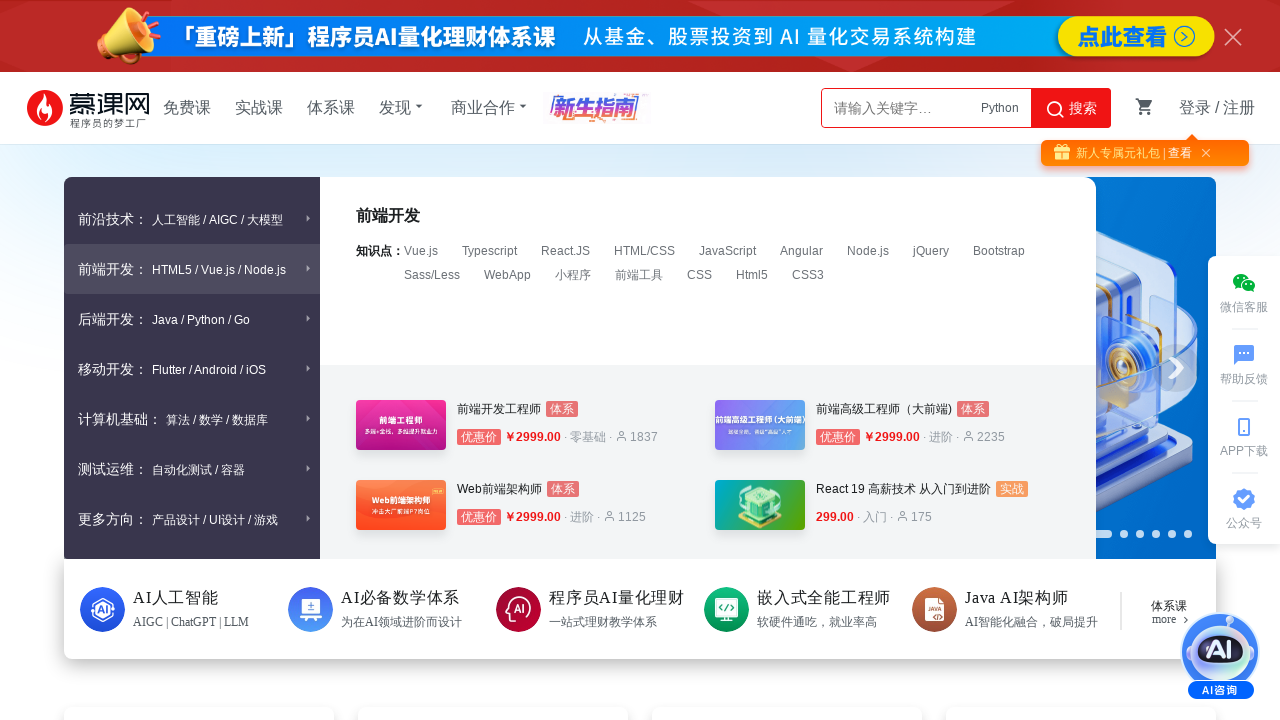

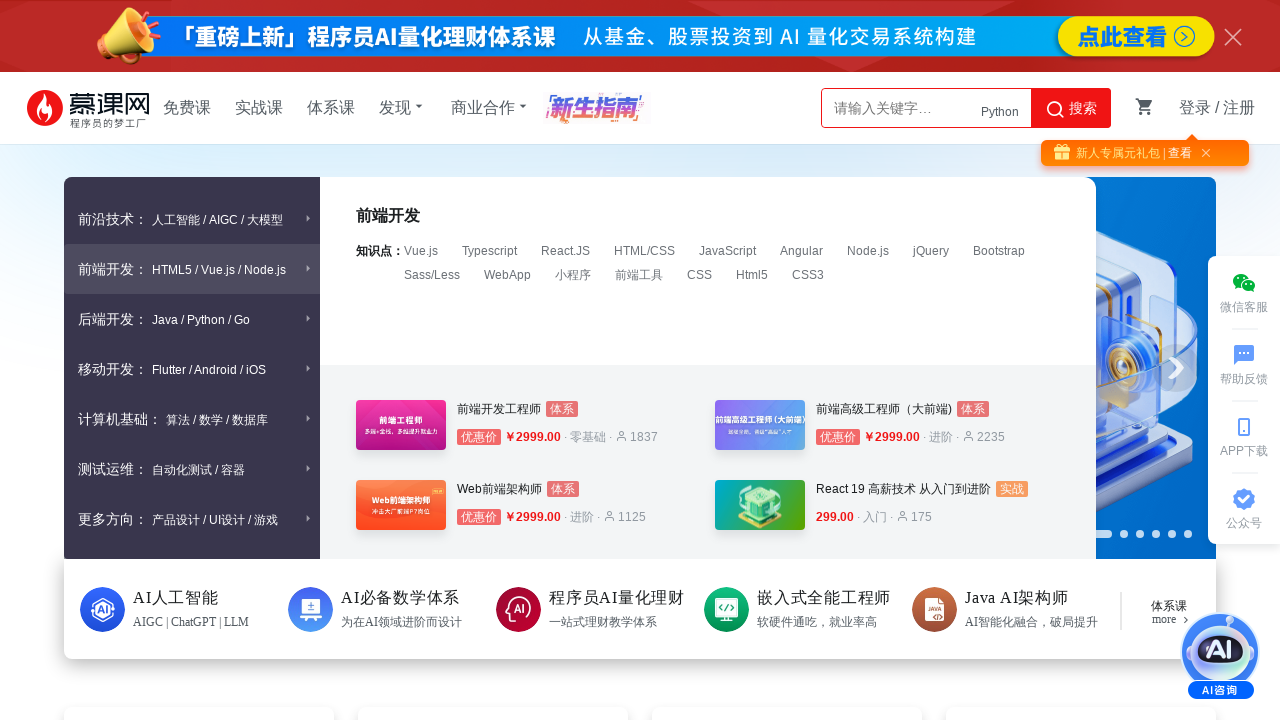